Tests interaction with shadow DOM elements by scrolling to a specific section and filling a pizza input field within nested shadow roots

Starting URL: https://selectorshub.com/xpath-practice-page/

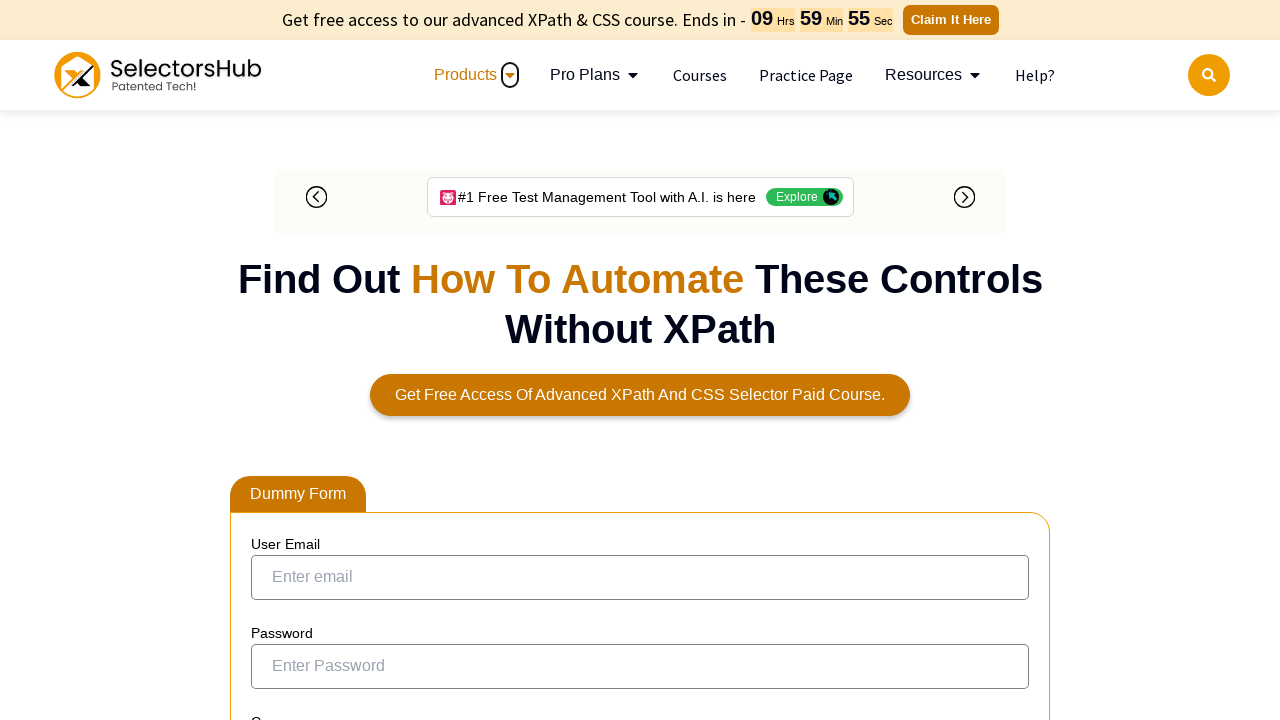

Scrolled to userName div element
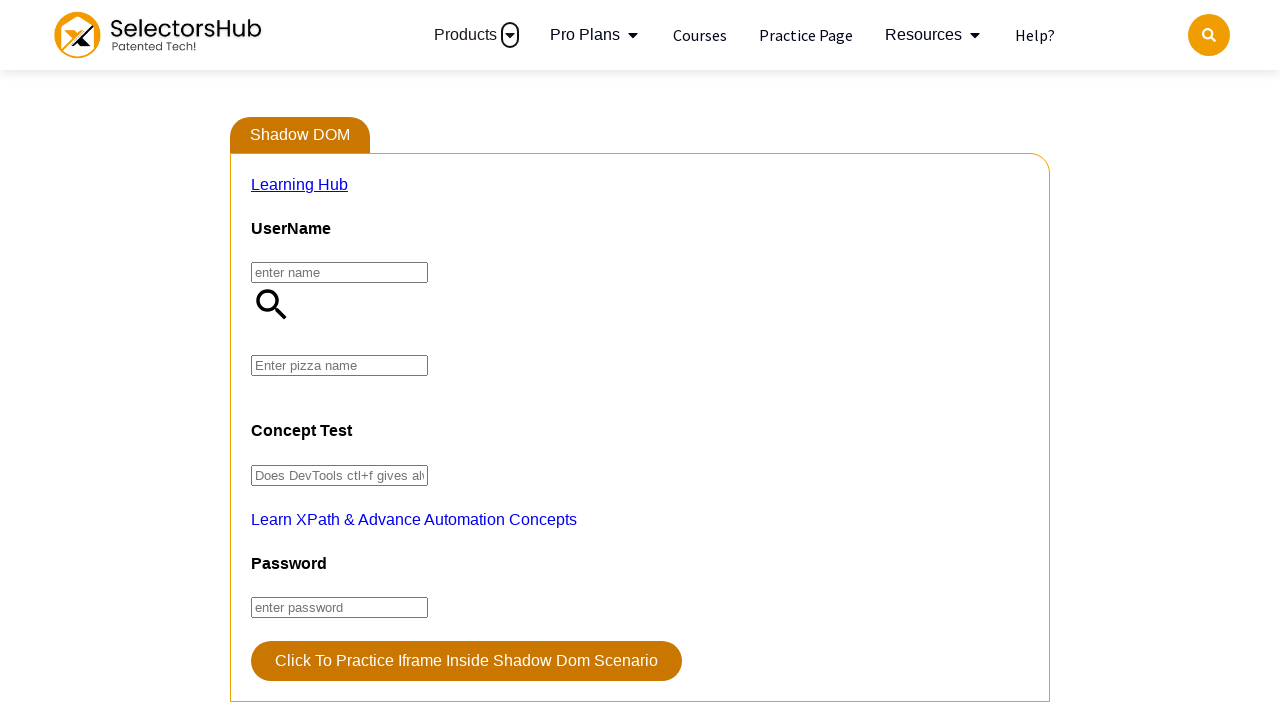

Located shadow host element with id 'userName'
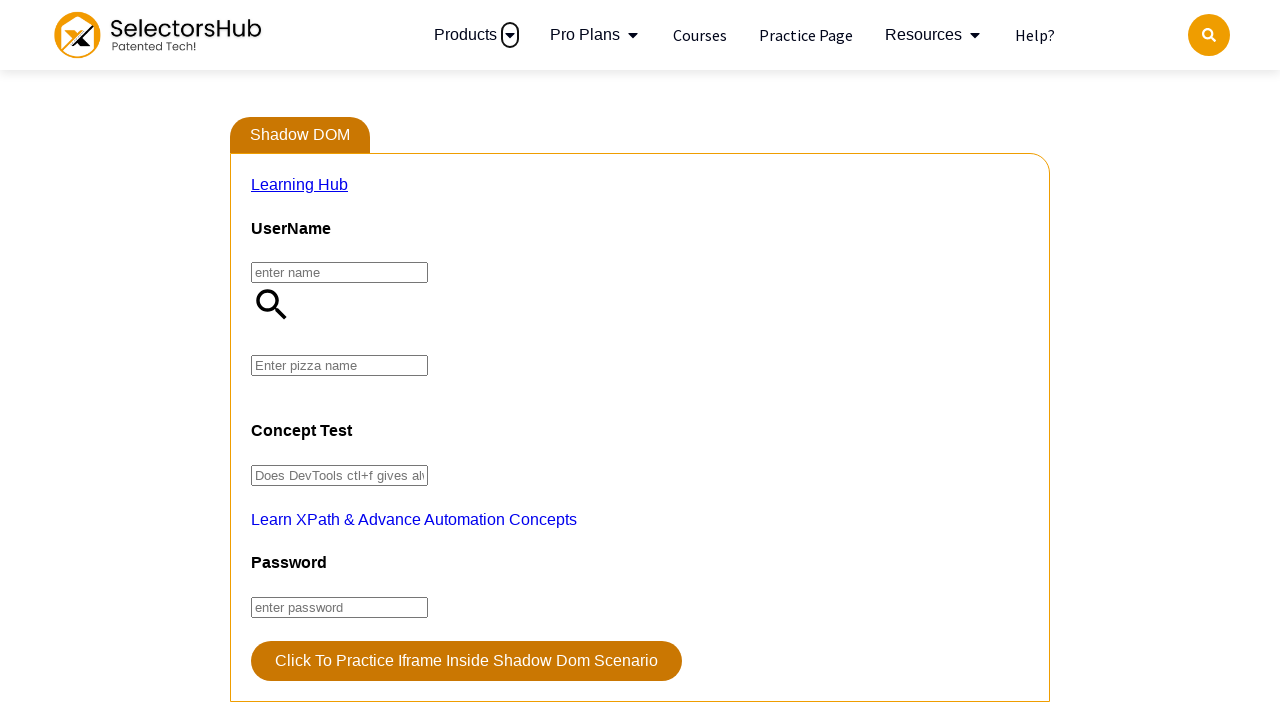

Filled pizza input field with 'farmhouse' value by navigating nested shadow DOM roots
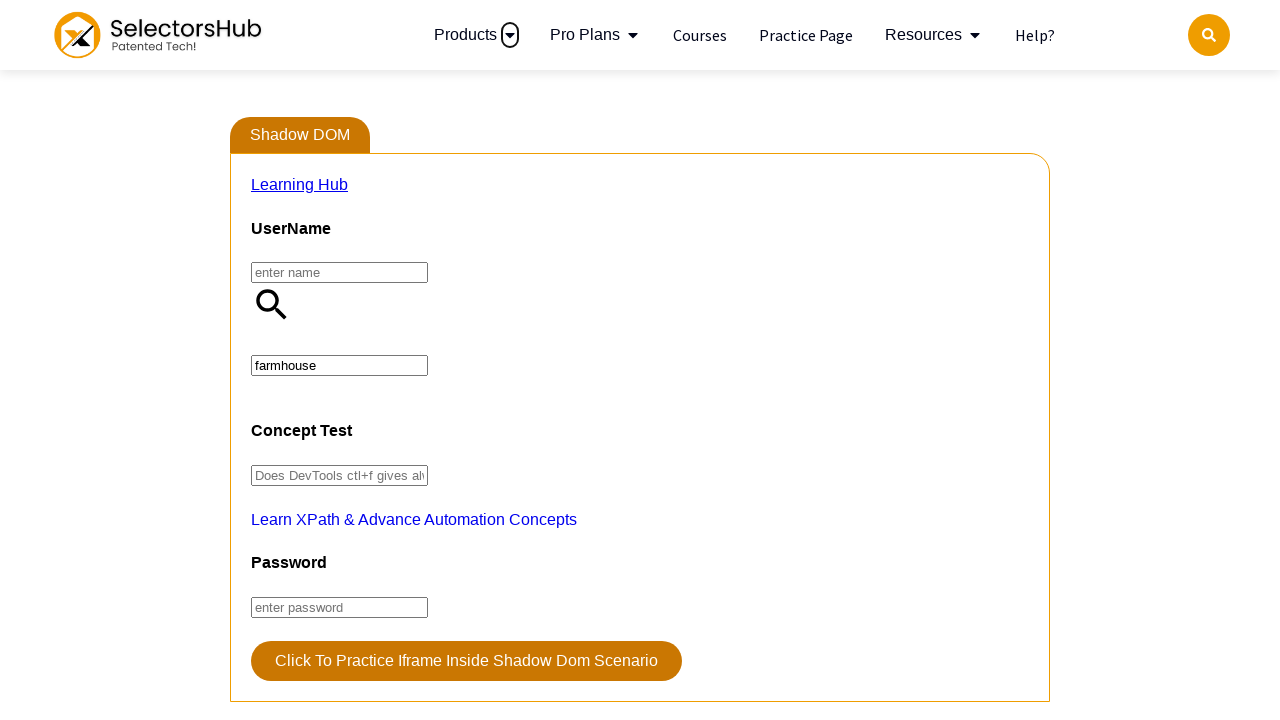

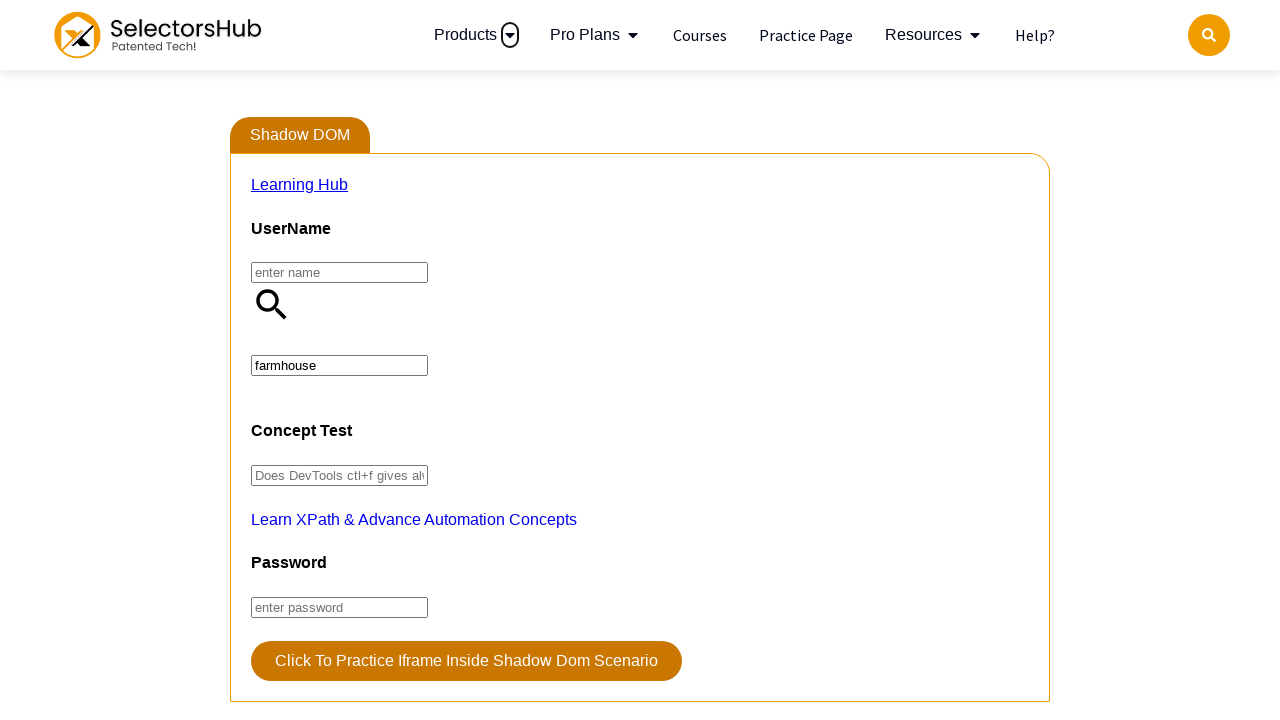